Tests explicit wait functionality by waiting for a search button to be visible

Starting URL: https://rahulshettyacademy.com/dropdownsPractise/

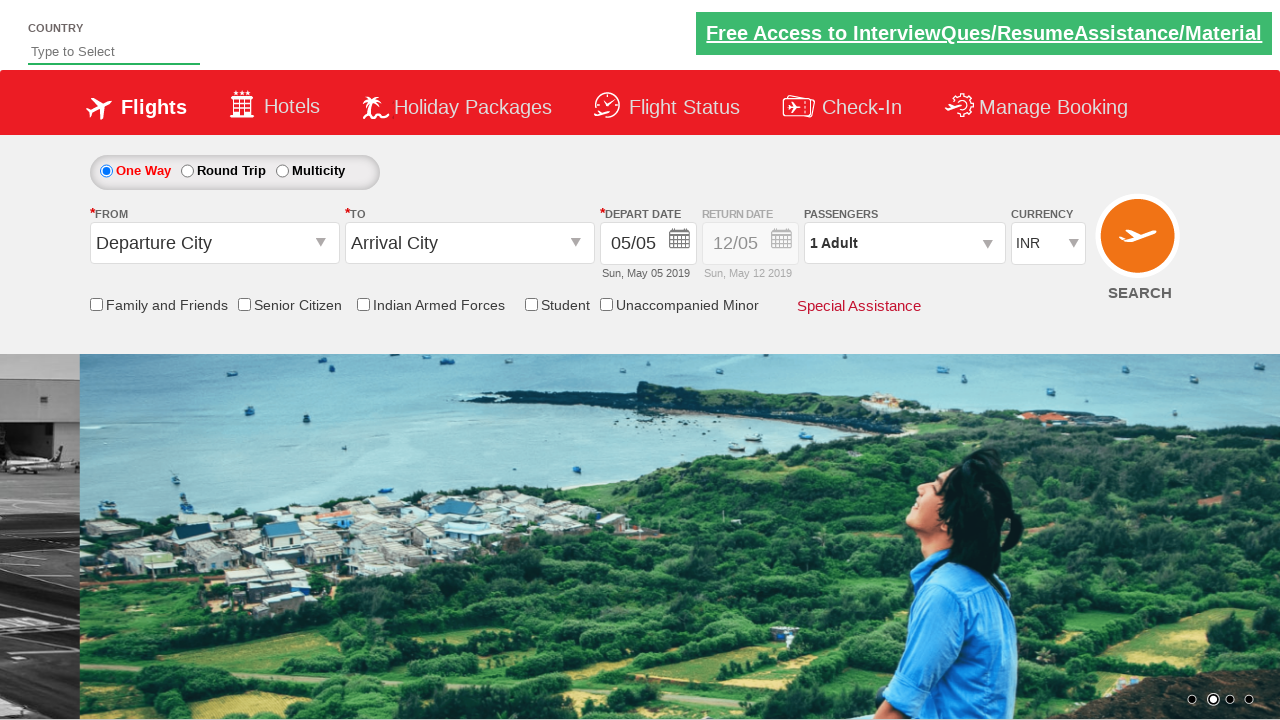

Waited for search button to be visible
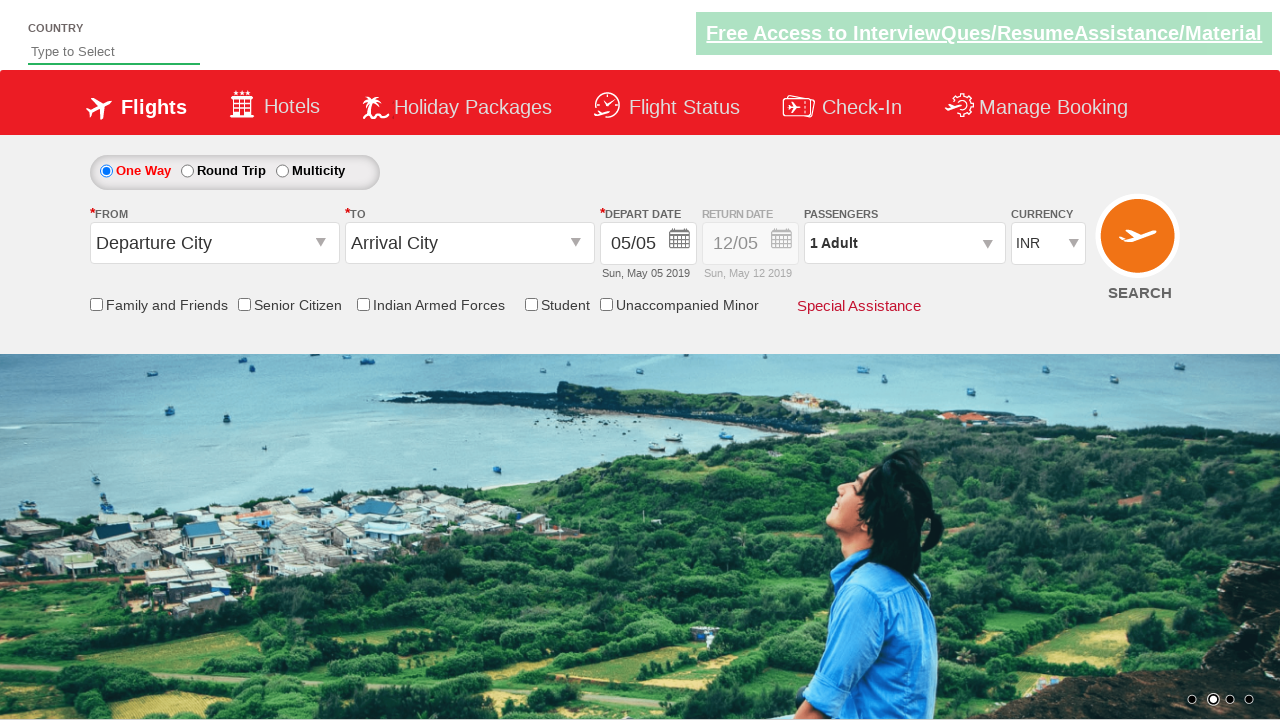

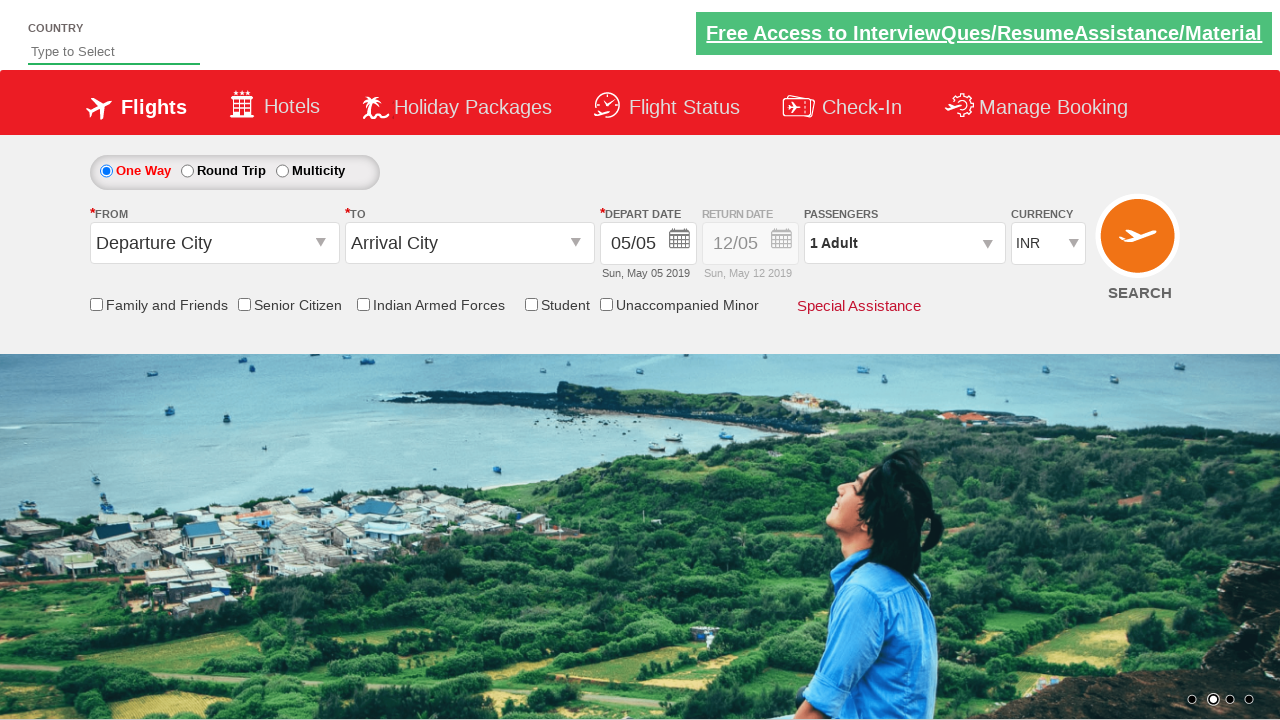